Tests that todo data persists after page reload

Starting URL: https://demo.playwright.dev/todomvc

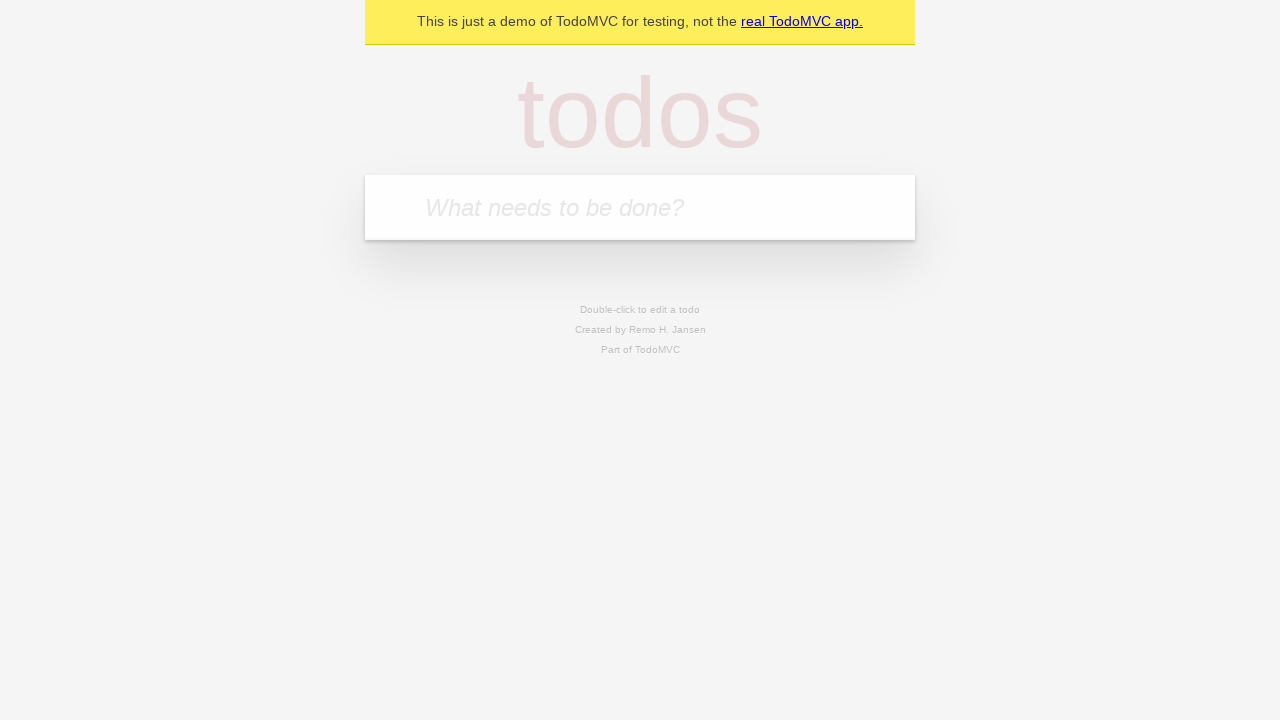

Filled new todo input with 'buy some cheese' on .new-todo
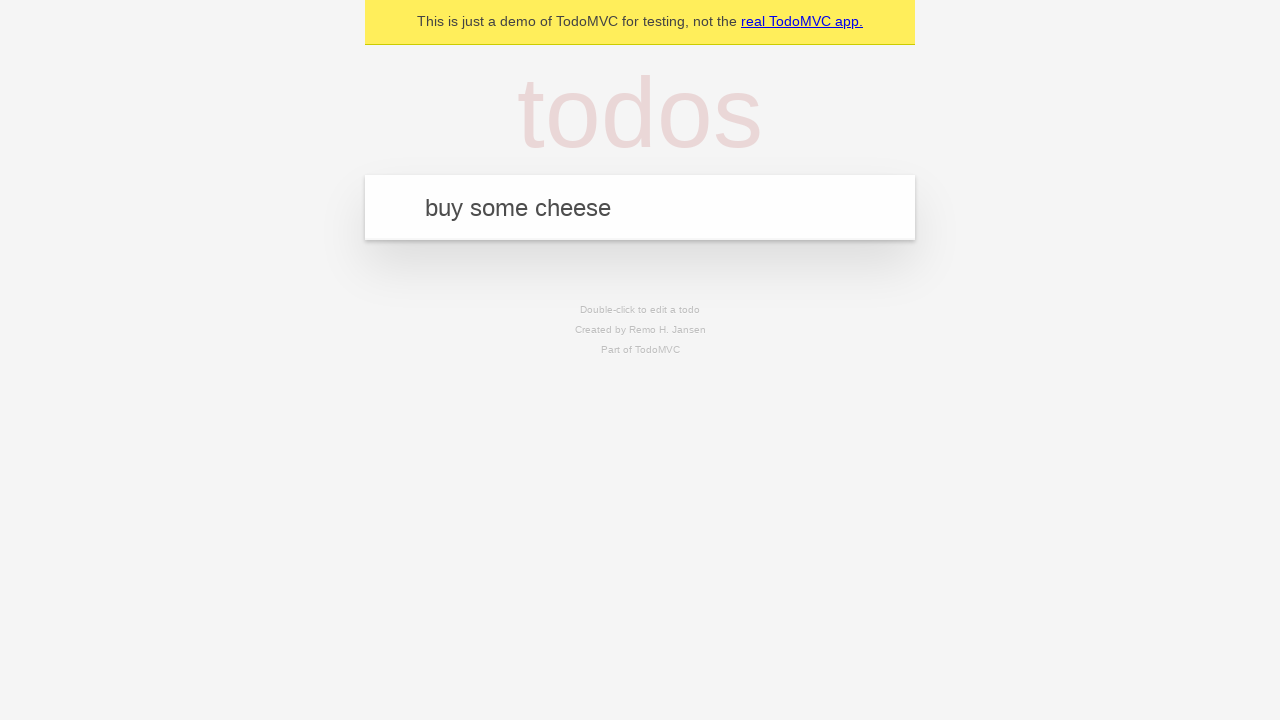

Pressed Enter to add first todo item on .new-todo
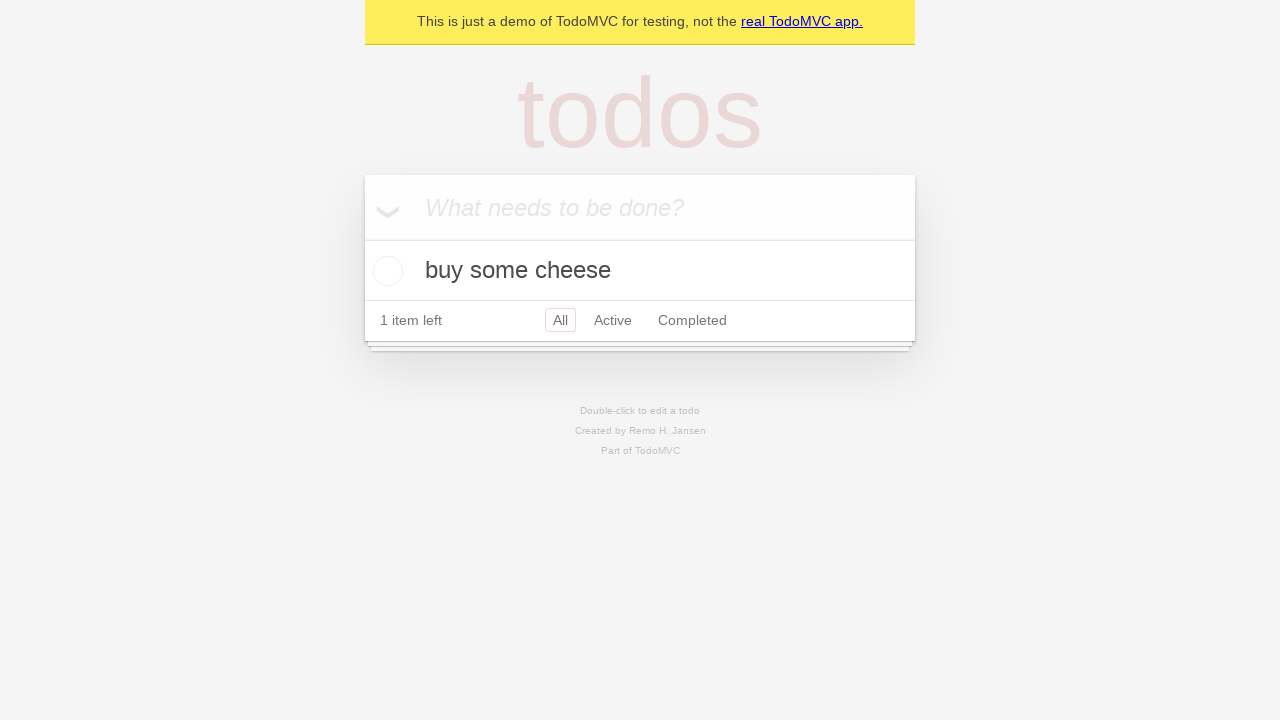

Filled new todo input with 'feed the cat' on .new-todo
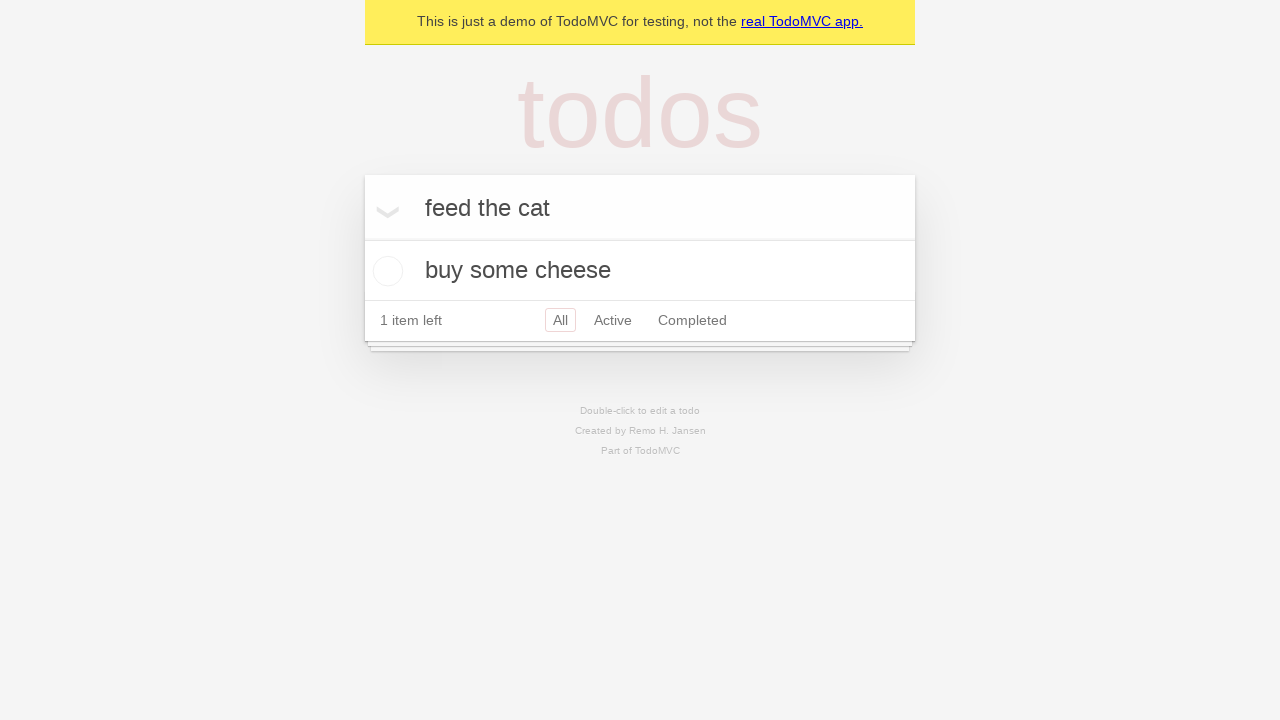

Pressed Enter to add second todo item on .new-todo
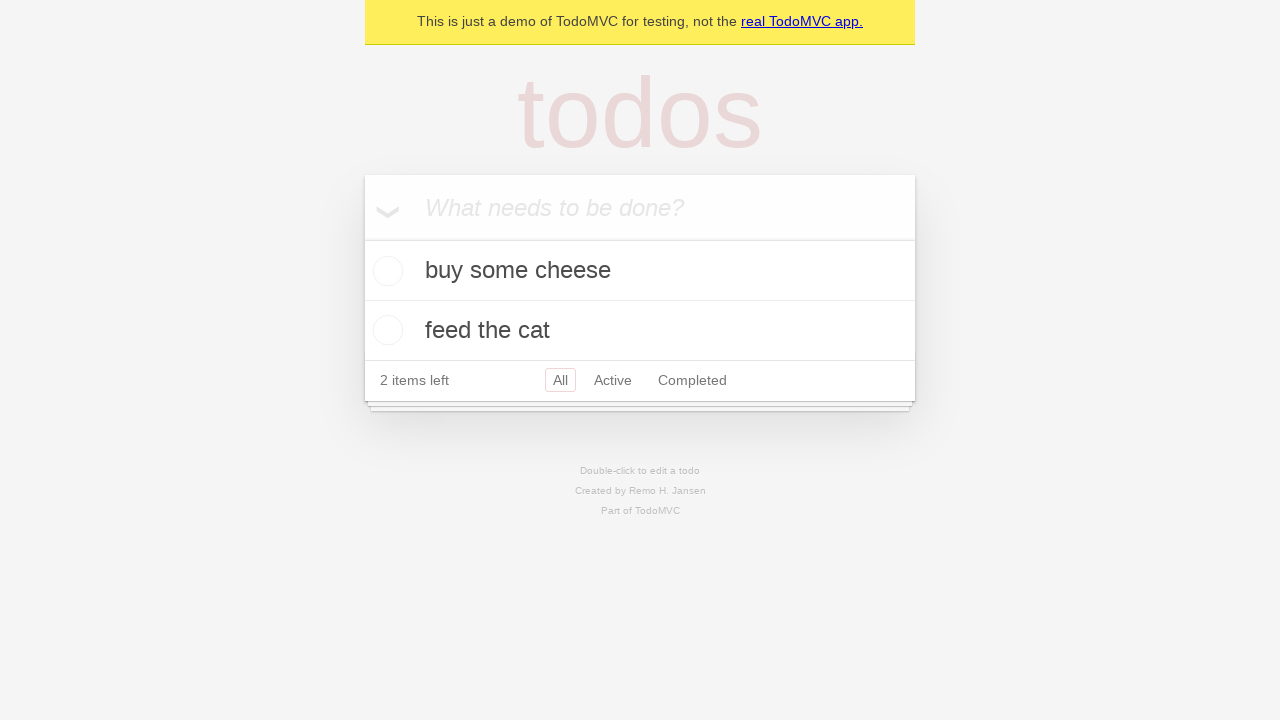

Checked the first todo item at (385, 271) on .todo-list li >> nth=0 >> .toggle
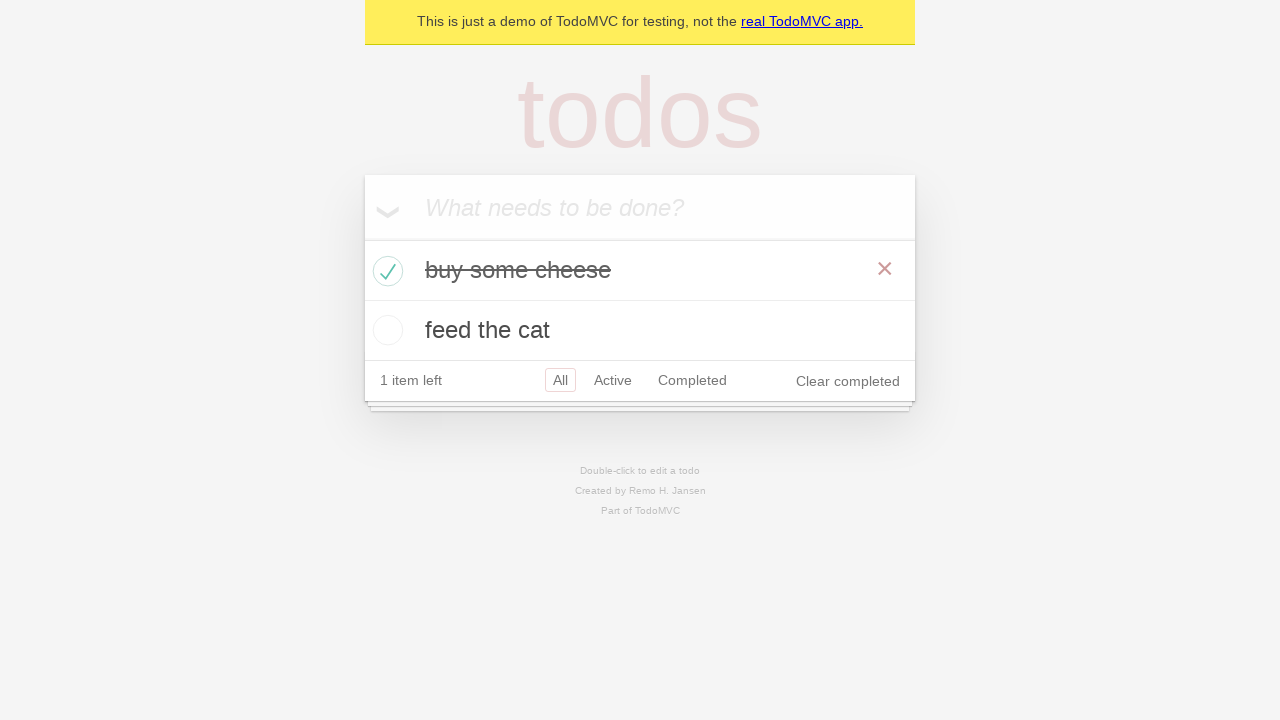

Reloaded the page to test data persistence
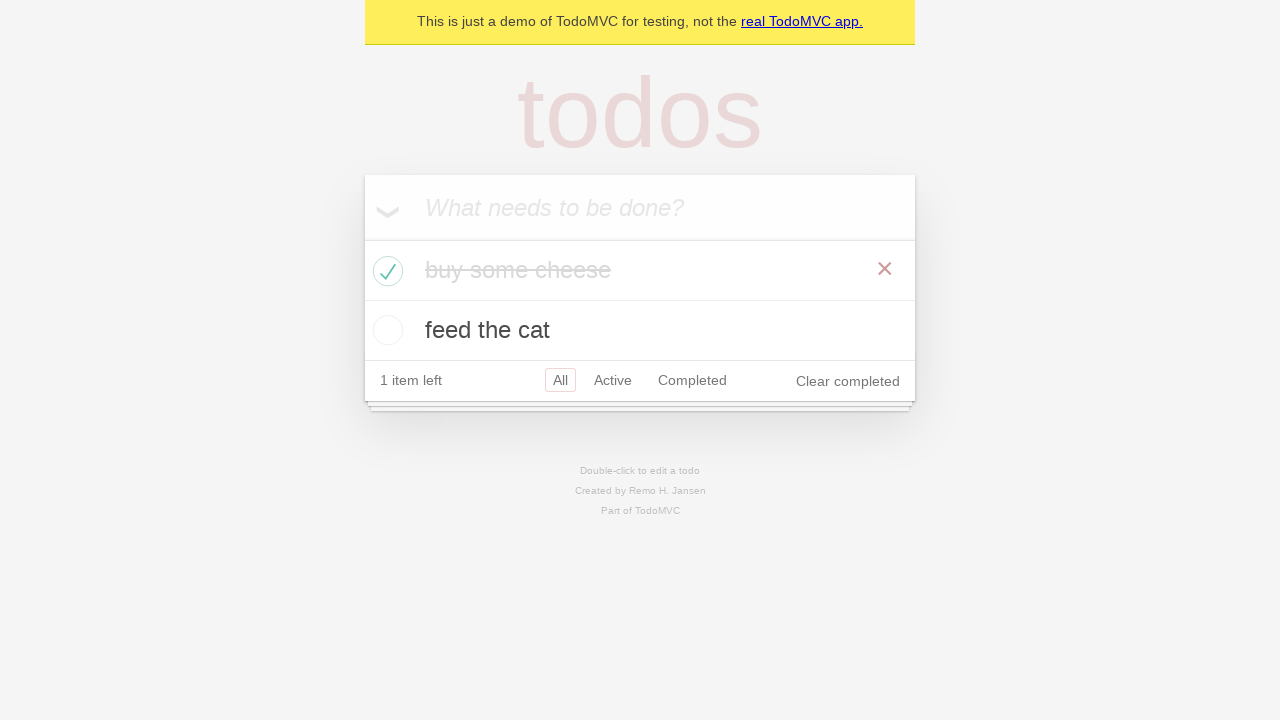

Todo items loaded after page reload
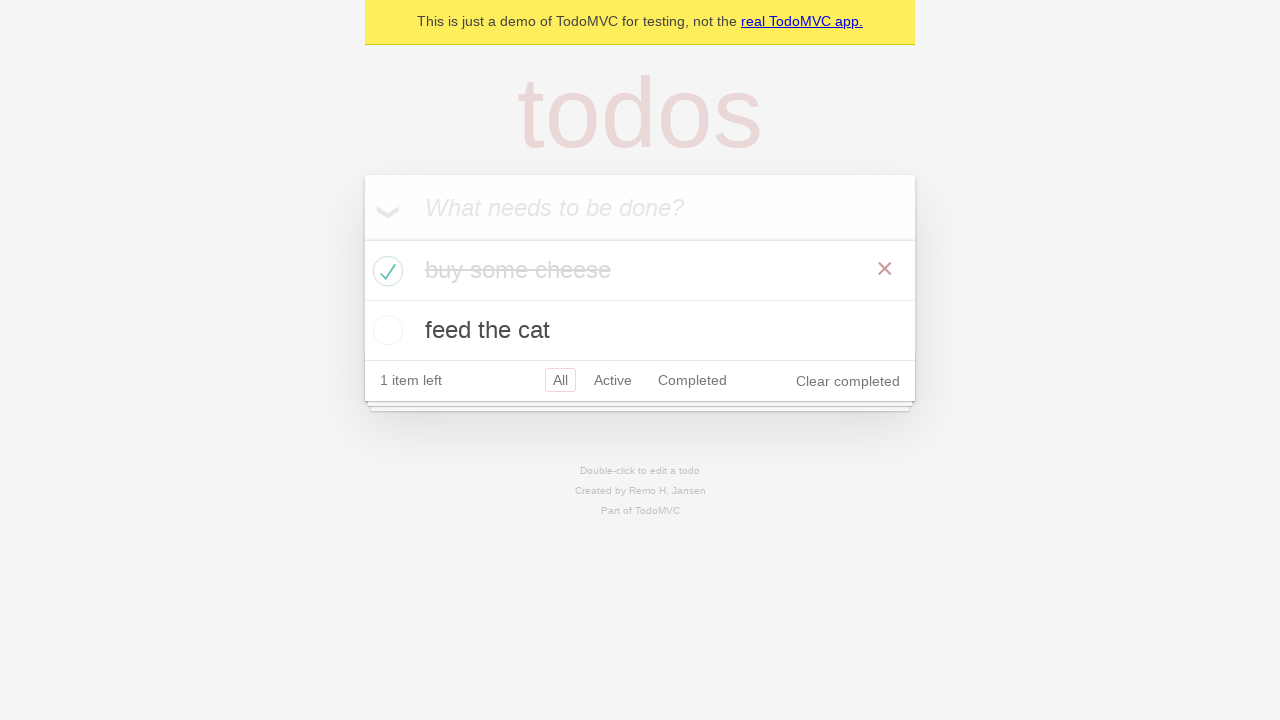

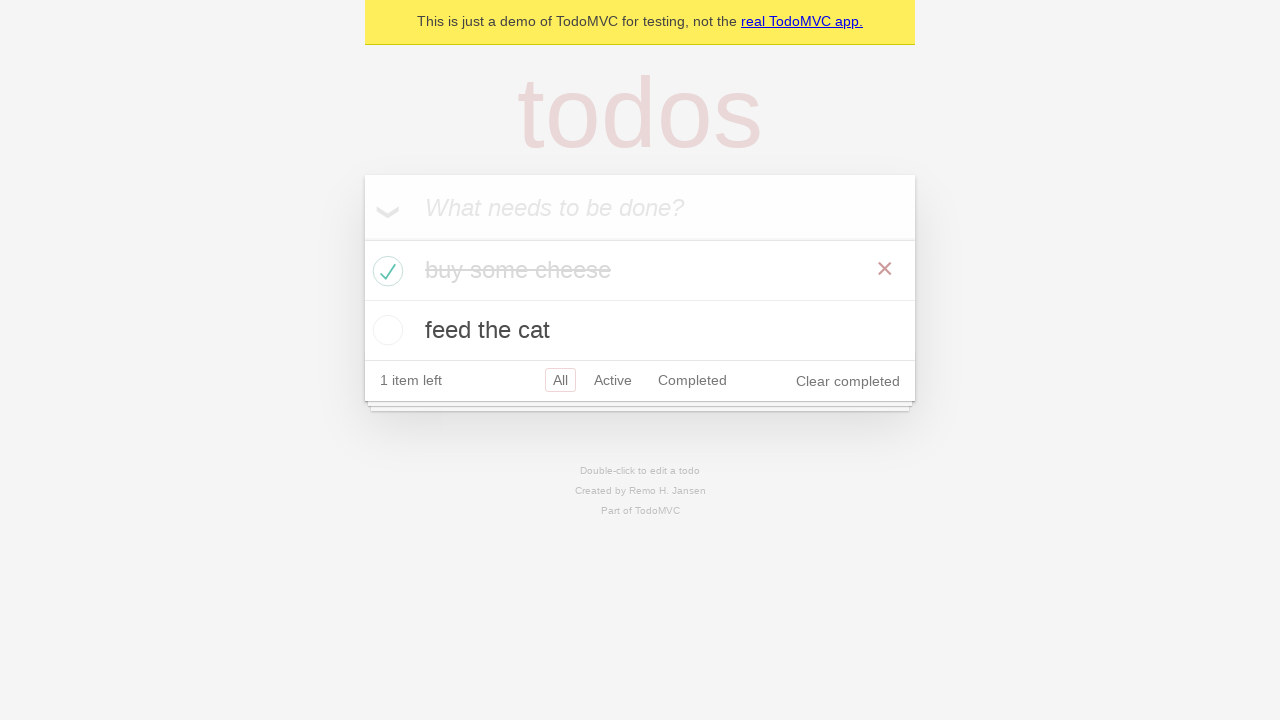